Navigates to the WebDriverManager GitHub repository page and verifies that the page title contains expected text related to the project.

Starting URL: https://github.com/bonigarcia/webdrivermanager

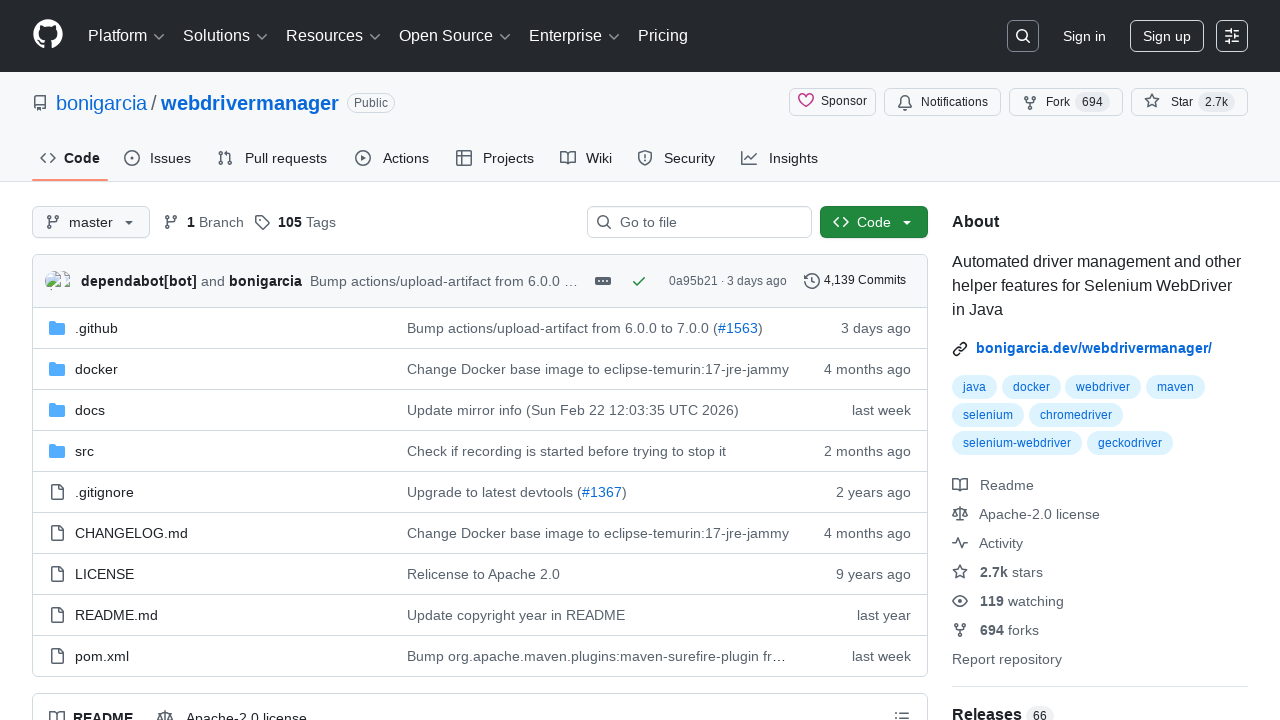

Navigated to WebDriverManager GitHub repository page
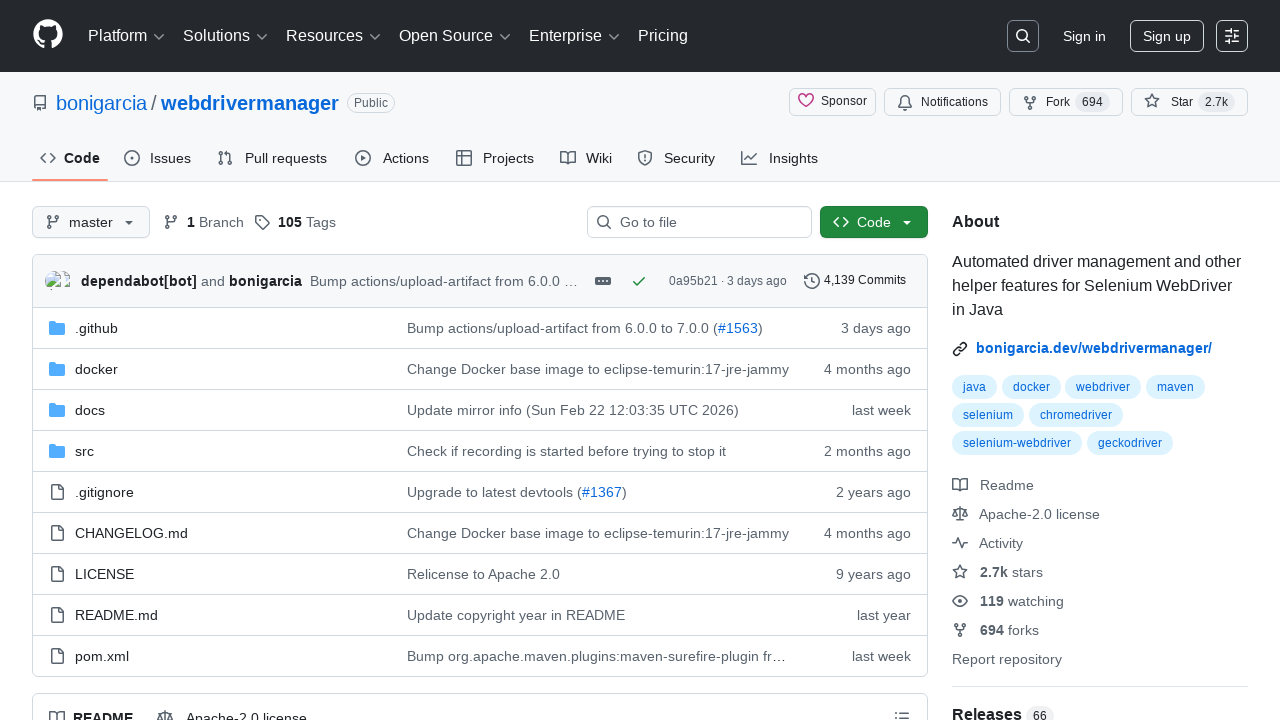

Page title confirmed to contain 'Selenium WebDriver' within 30 second timeout
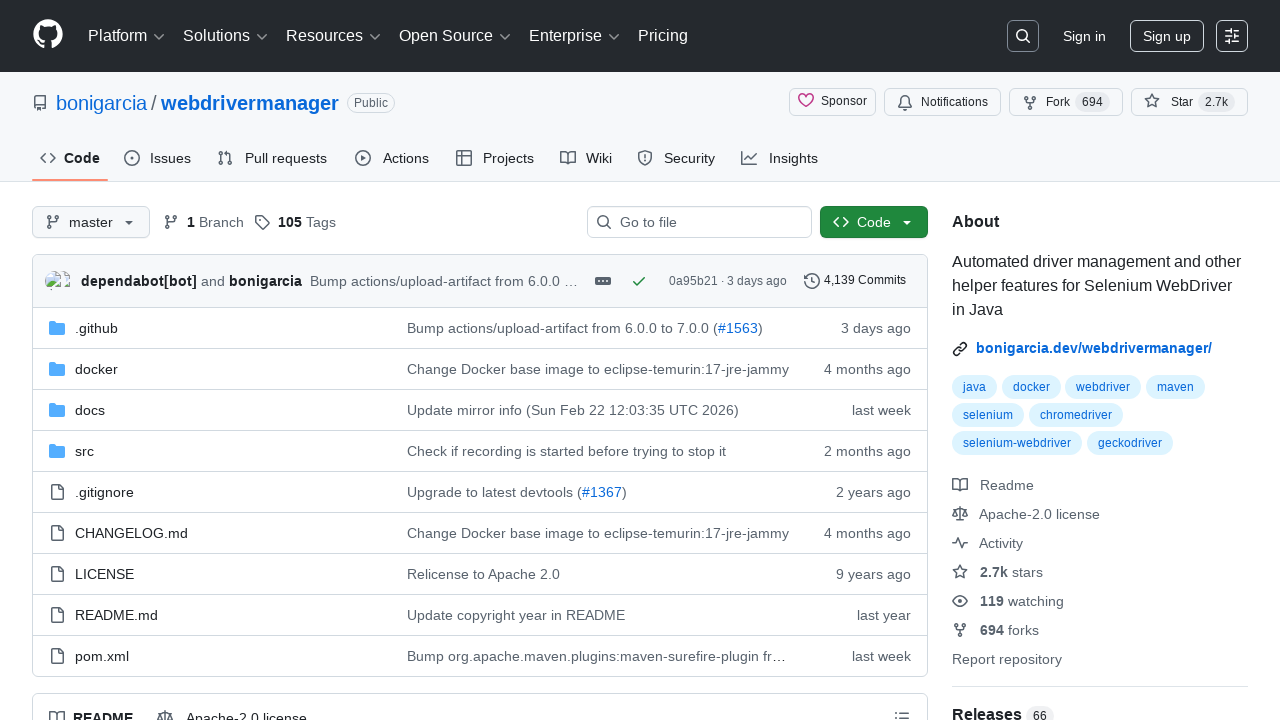

Retrieved page title: GitHub - bonigarcia/webdrivermanager: Automated driver management and other helper features for Selenium WebDriver in Java
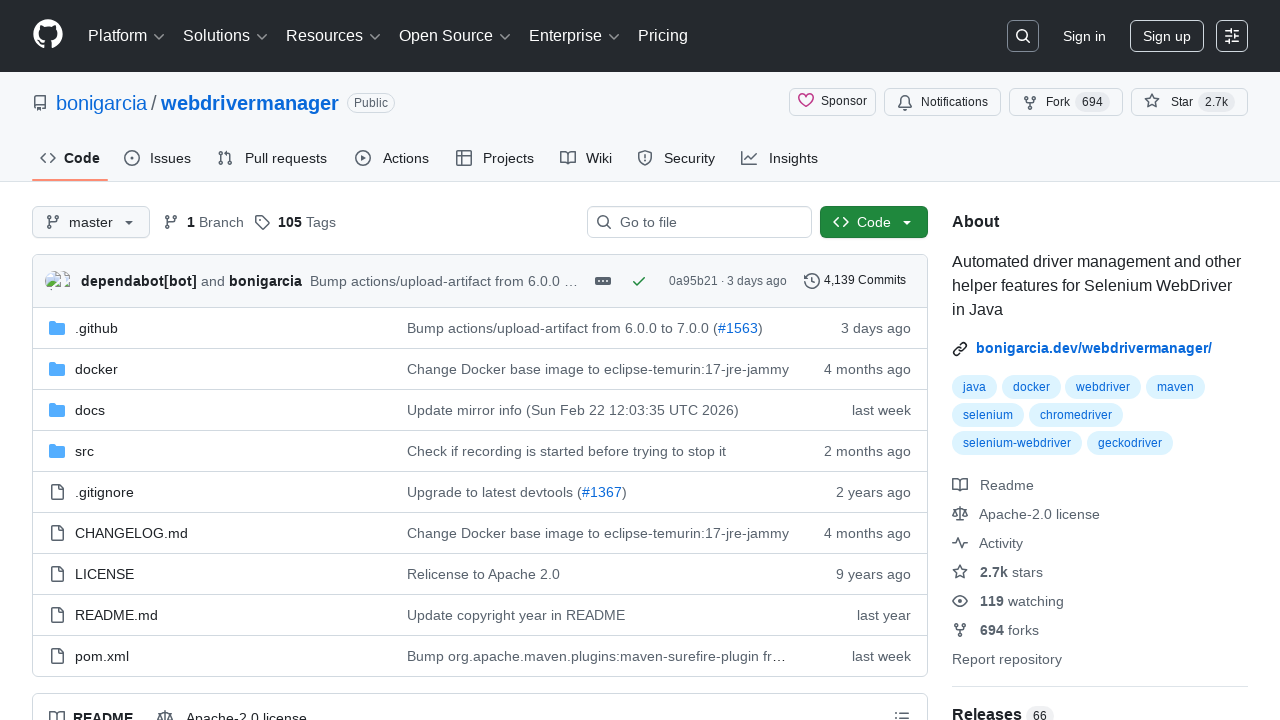

Verified that page title contains 'WebDriverManager' (case-insensitive)
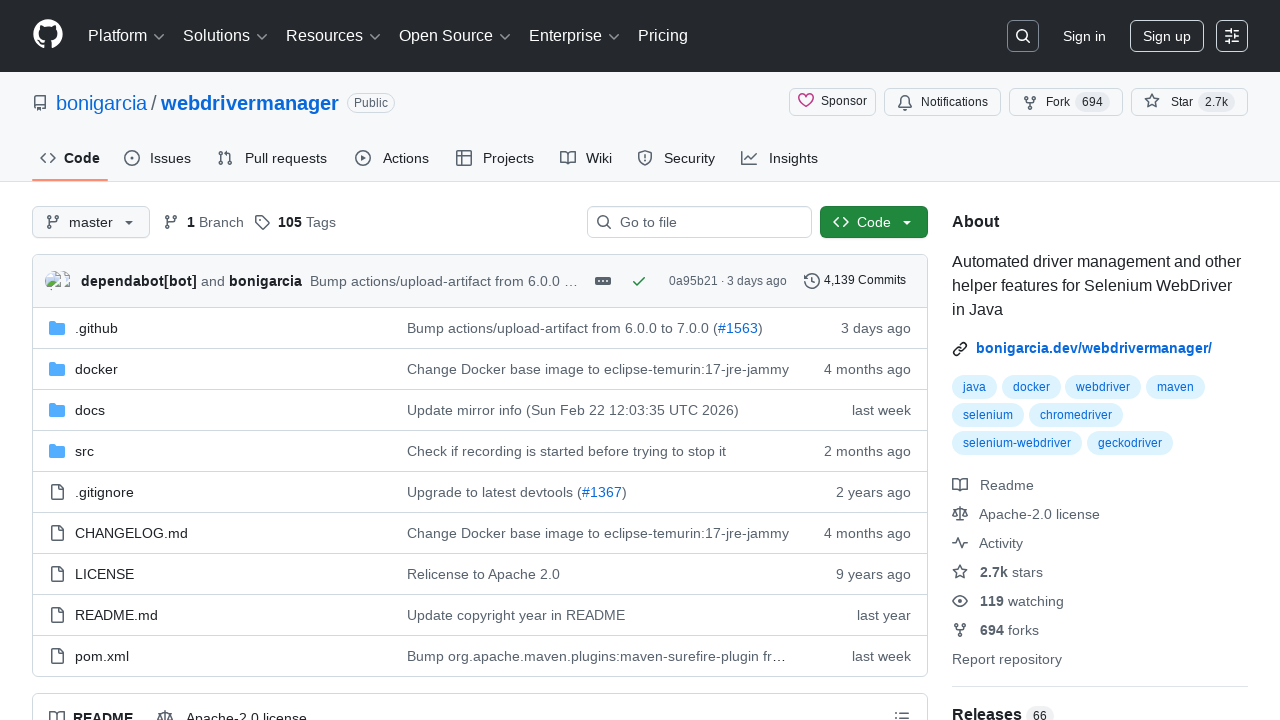

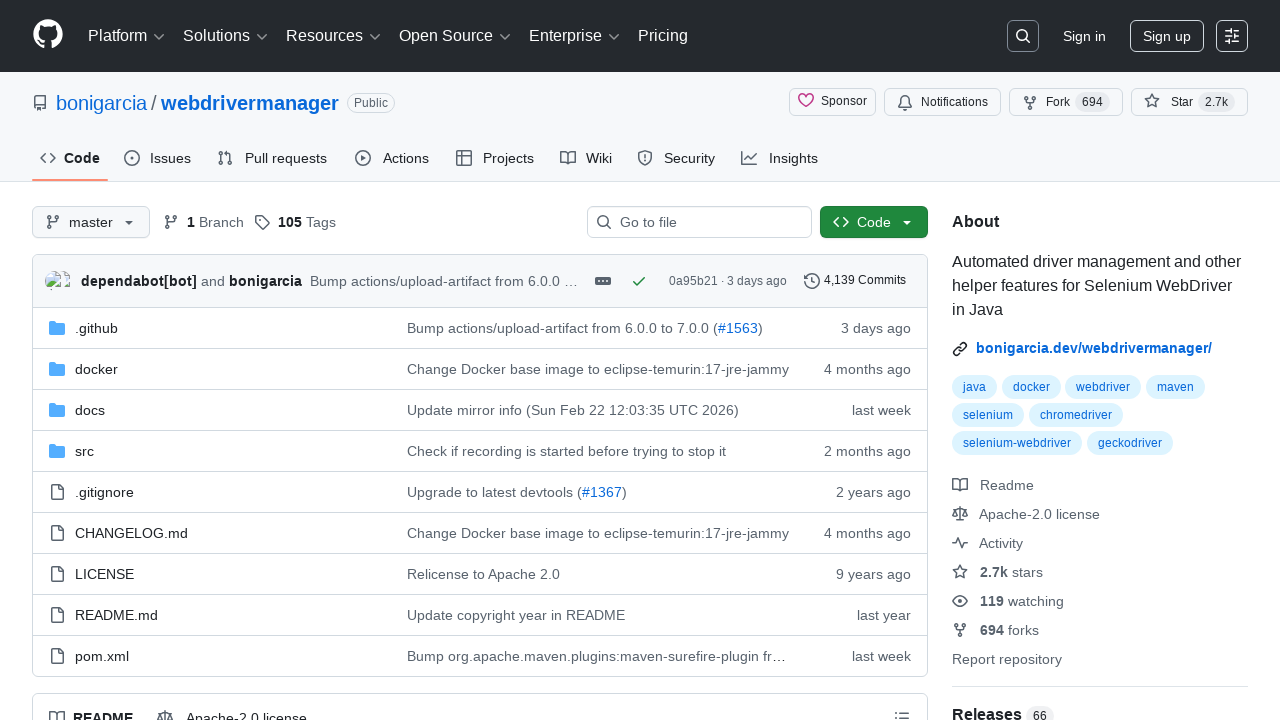